Tests window handling functionality by navigating to a demo automation site and clicking a button in the Tabbed section that likely opens a new window or tab.

Starting URL: http://demo.automationtesting.in/Windows.html

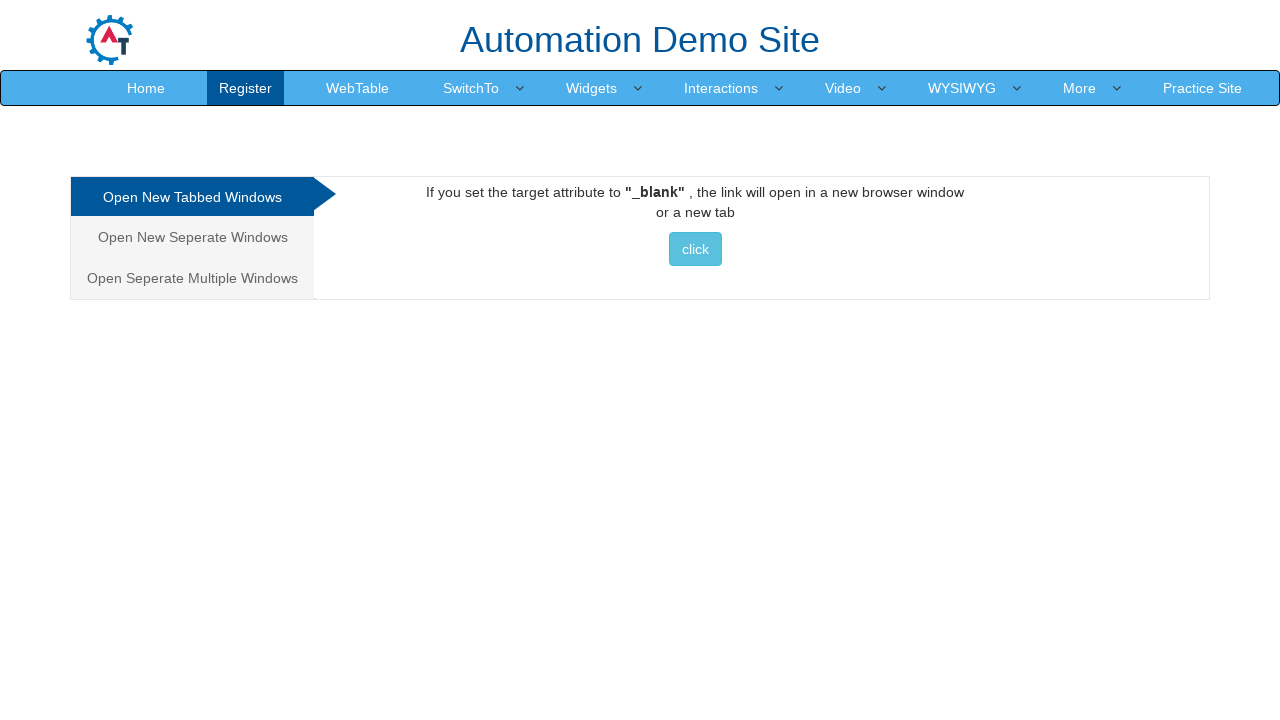

Navigated to Windows demo automation testing page
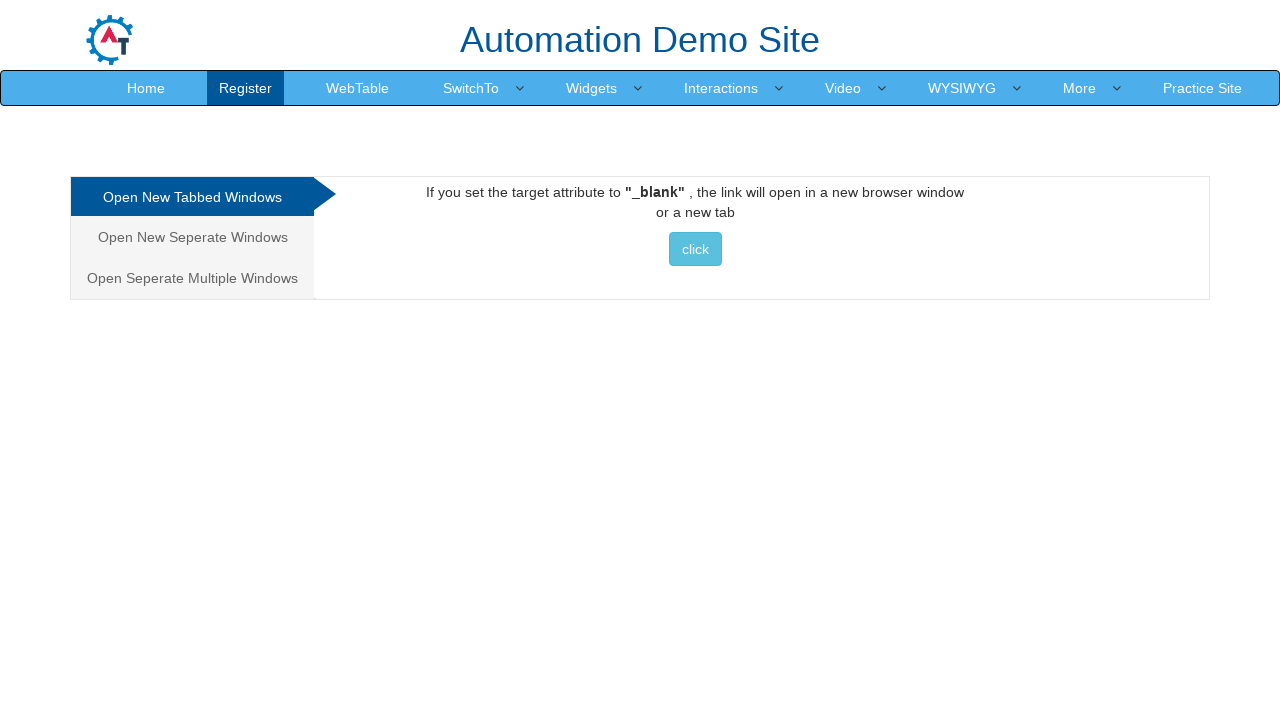

Clicked button in Tabbed section to open new window or tab at (695, 249) on xpath=//*[@id='Tabbed']/a/button
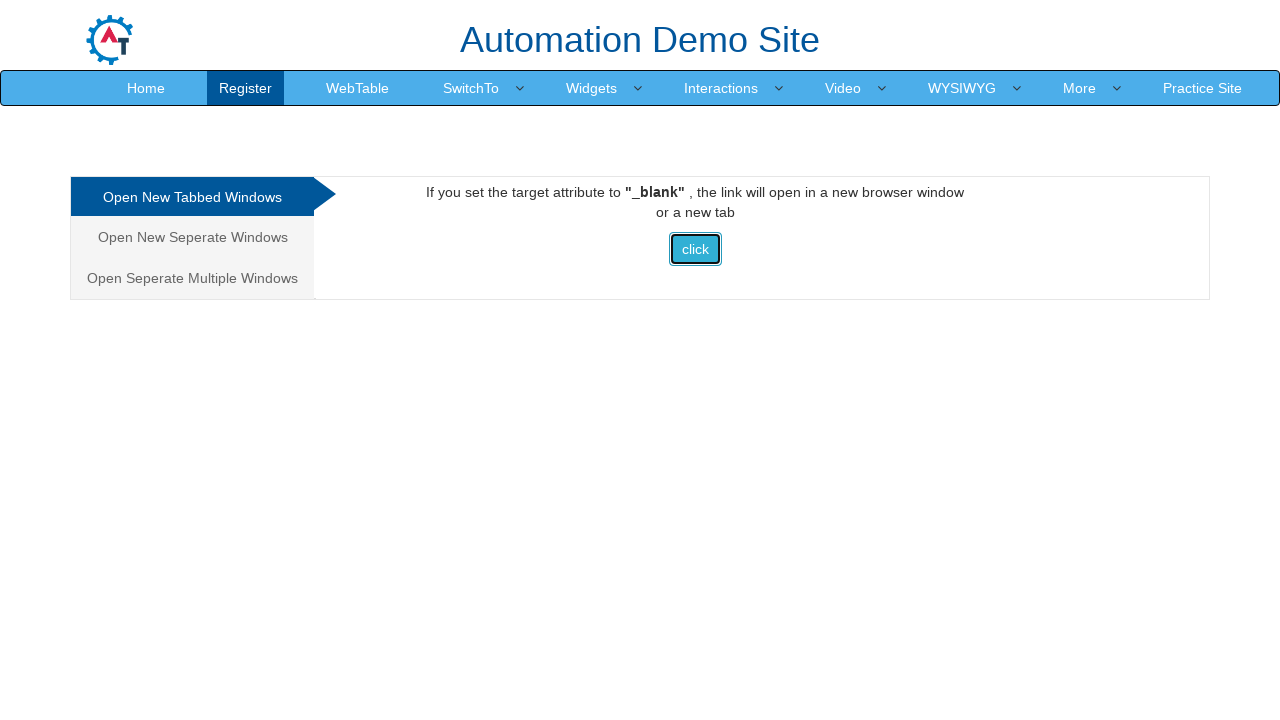

Waited for window or tab action to complete
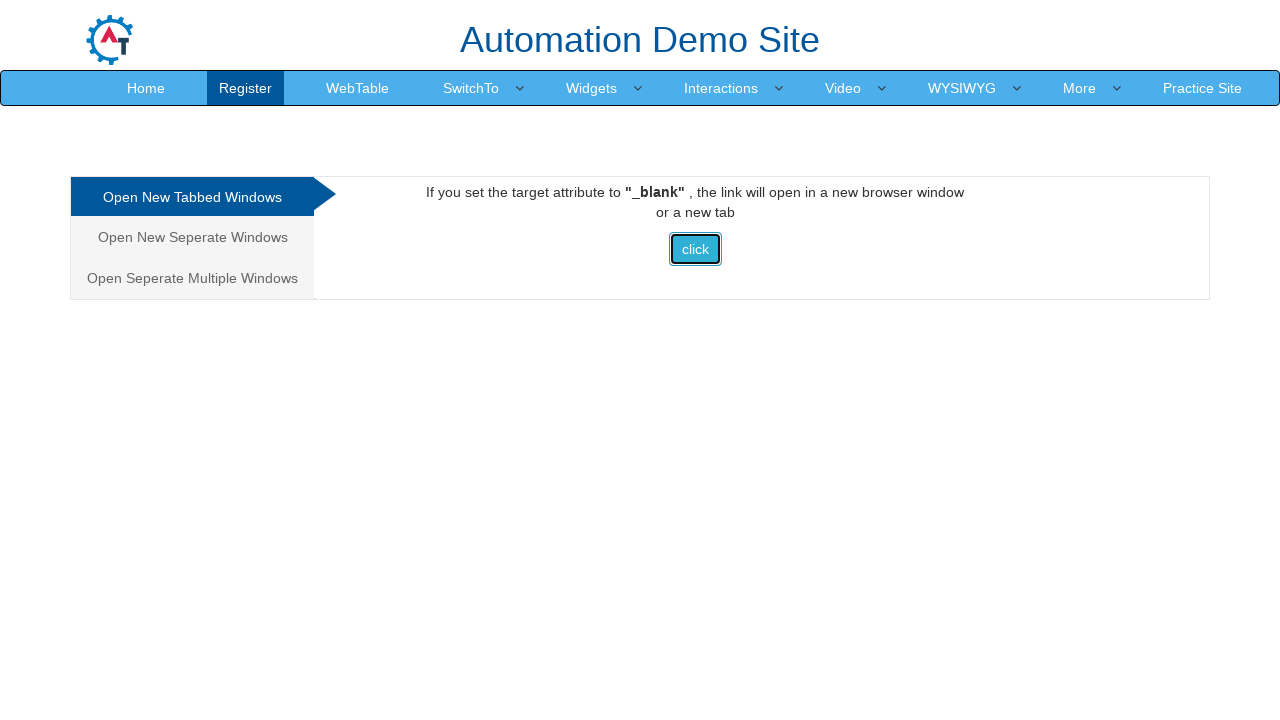

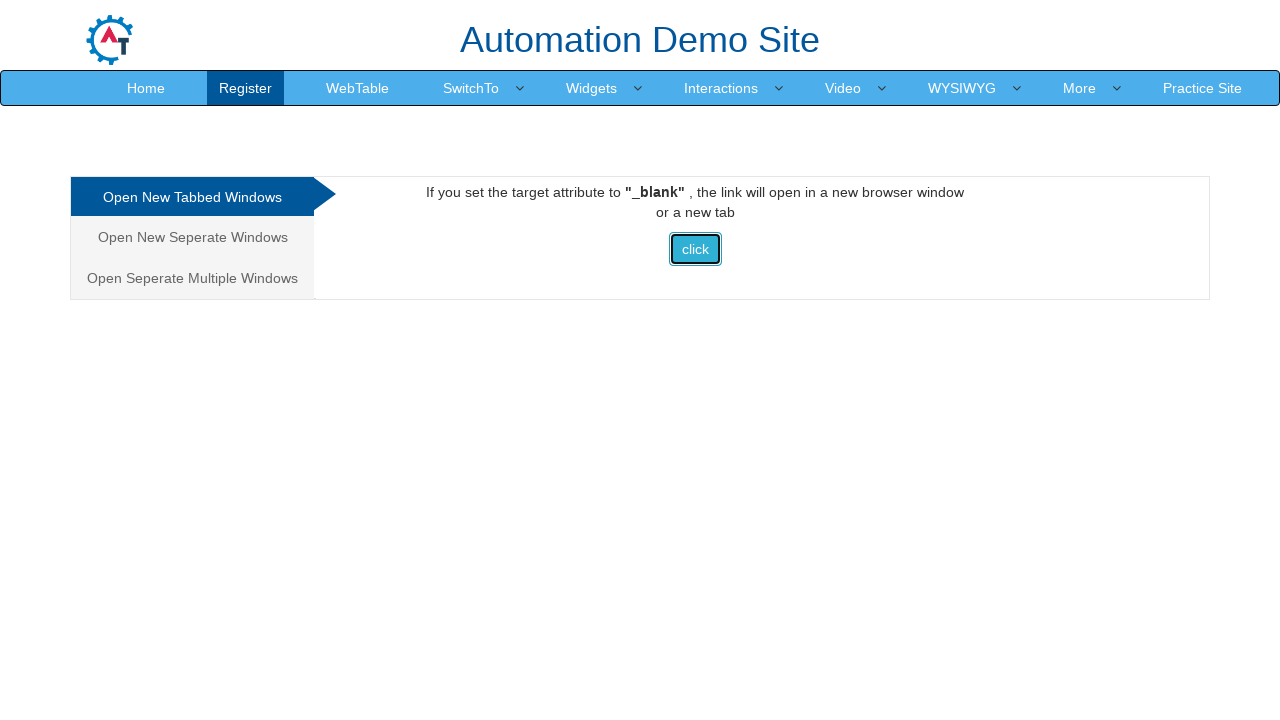